Tests clicking the Education link in the navigation menu

Starting URL: https://www.hematology.org/

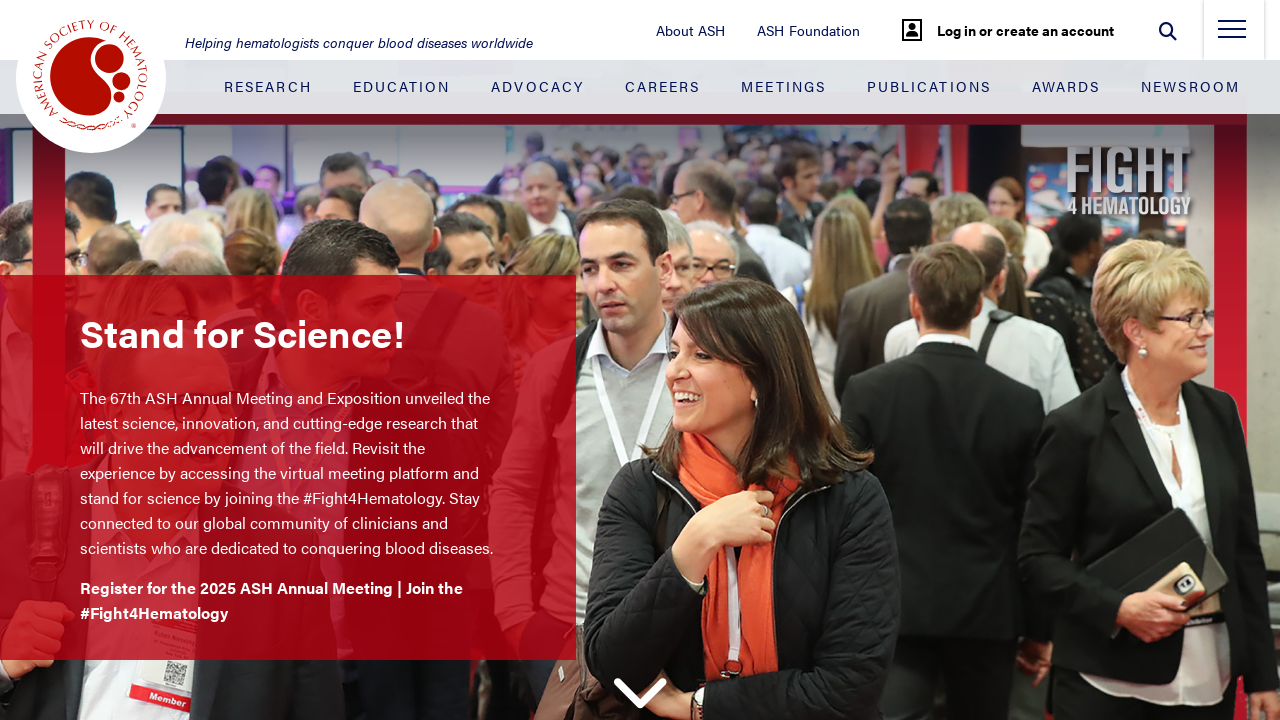

Clicked Education link in navigation menu at (402, 86) on .justify-content-between > .nav-item:nth-child(2) > .nav-link
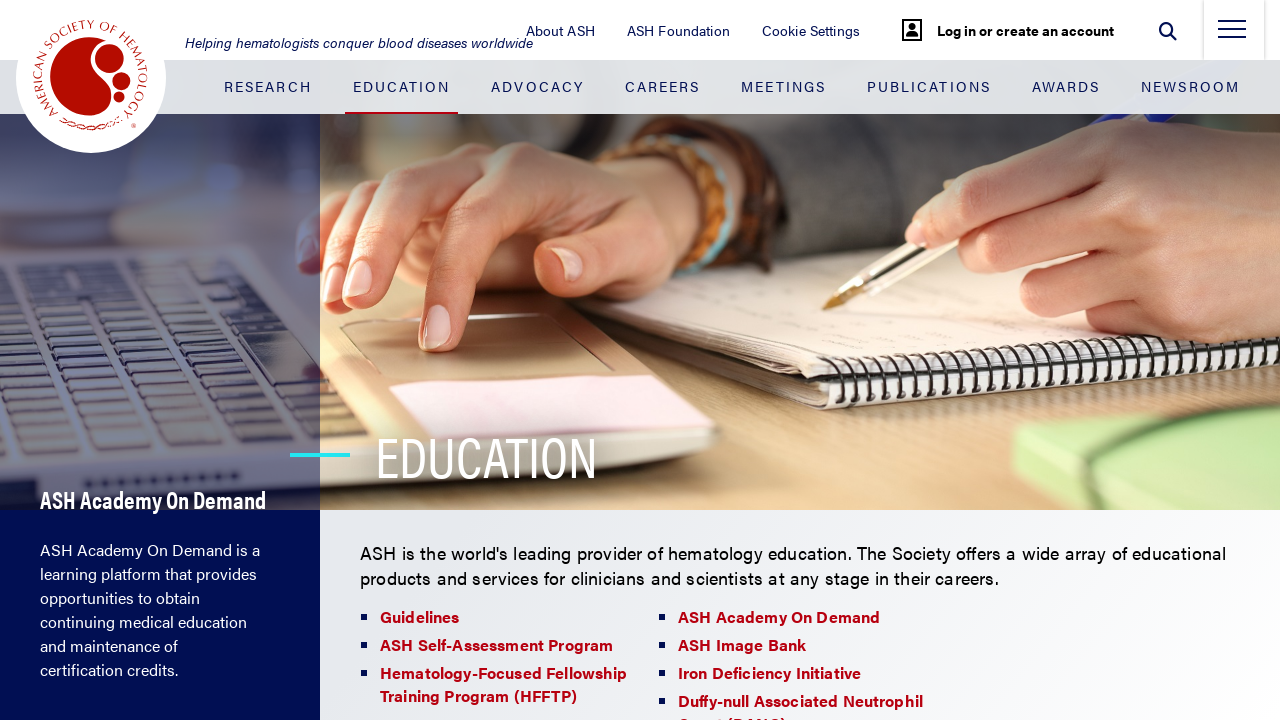

Education page loaded and logo selector found
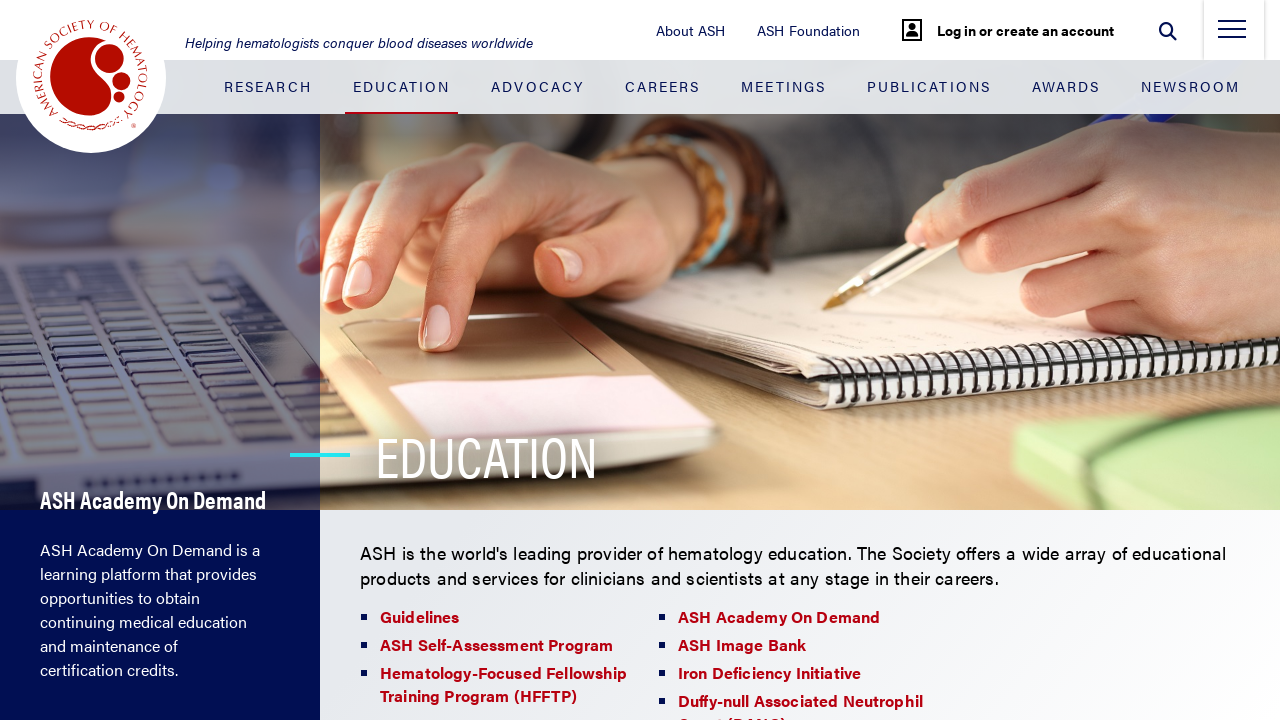

Verified that current URL is https://www.hematology.org/education
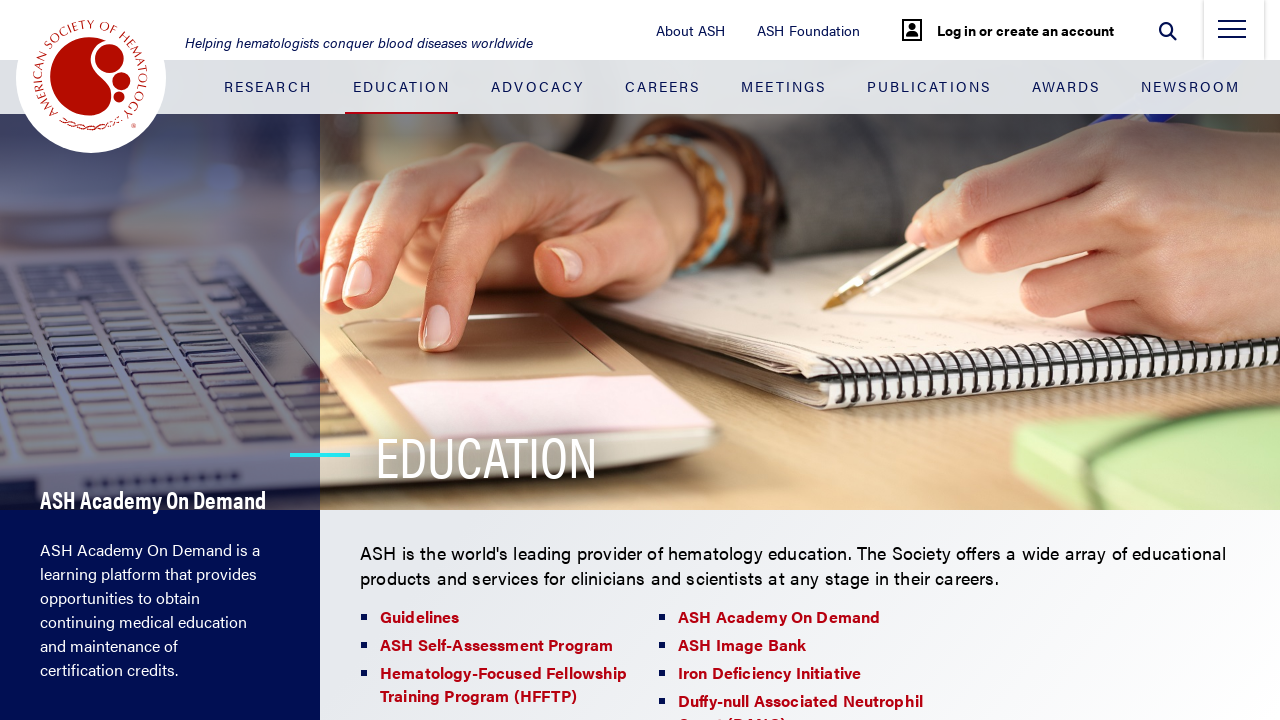

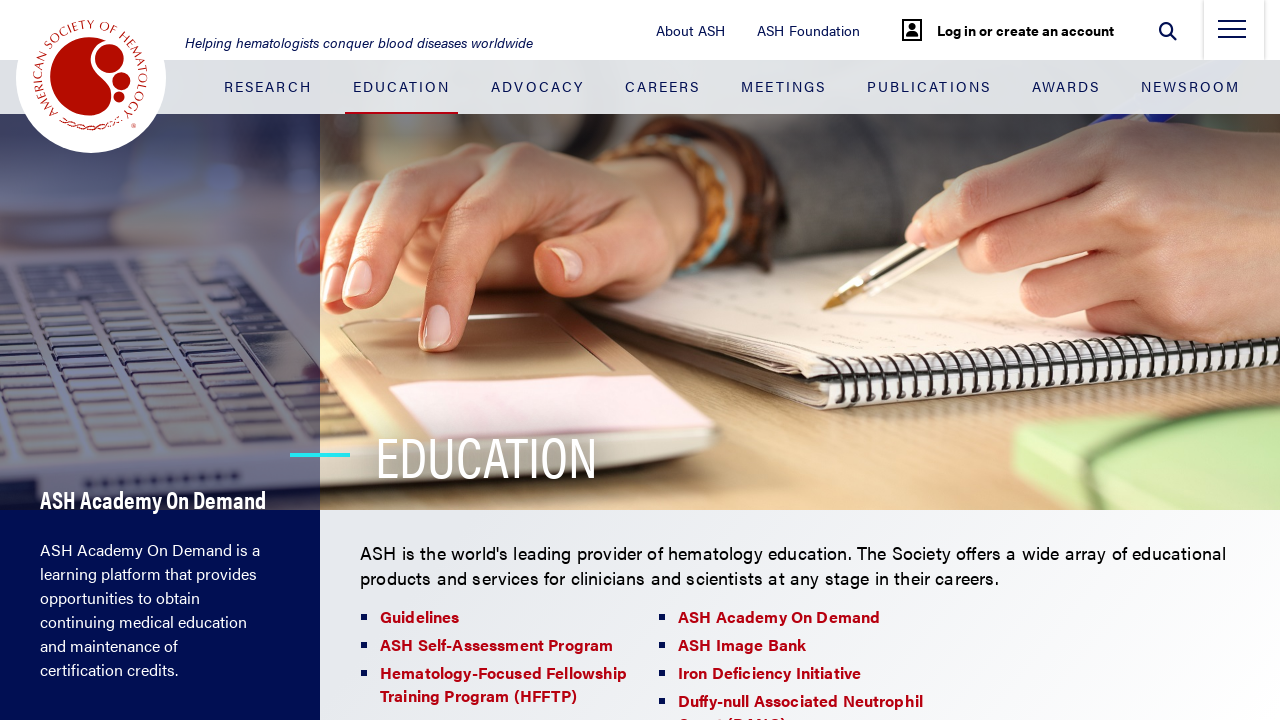